Scrolls through a documentation page incrementally by 300 pixels at a time until reaching the bottom of the page

Starting URL: https://selenium-python.readthedocs.io/navigating.html

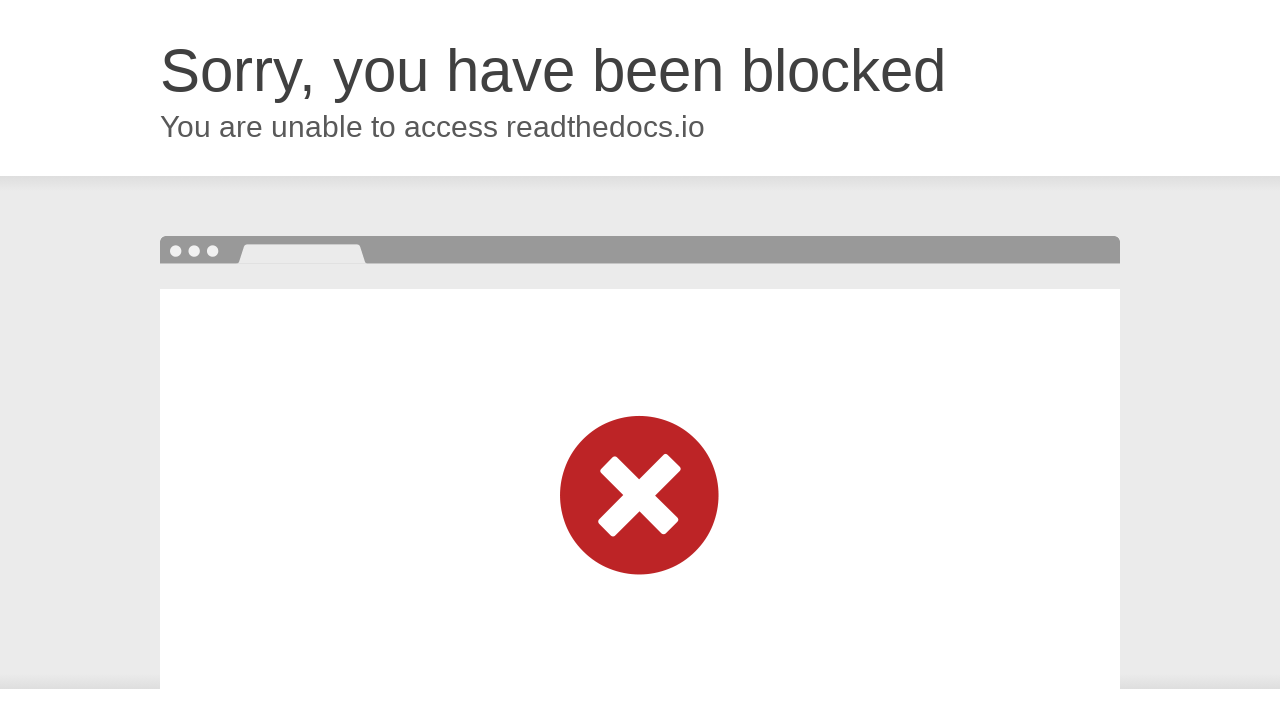

Navigated to Selenium Python documentation page
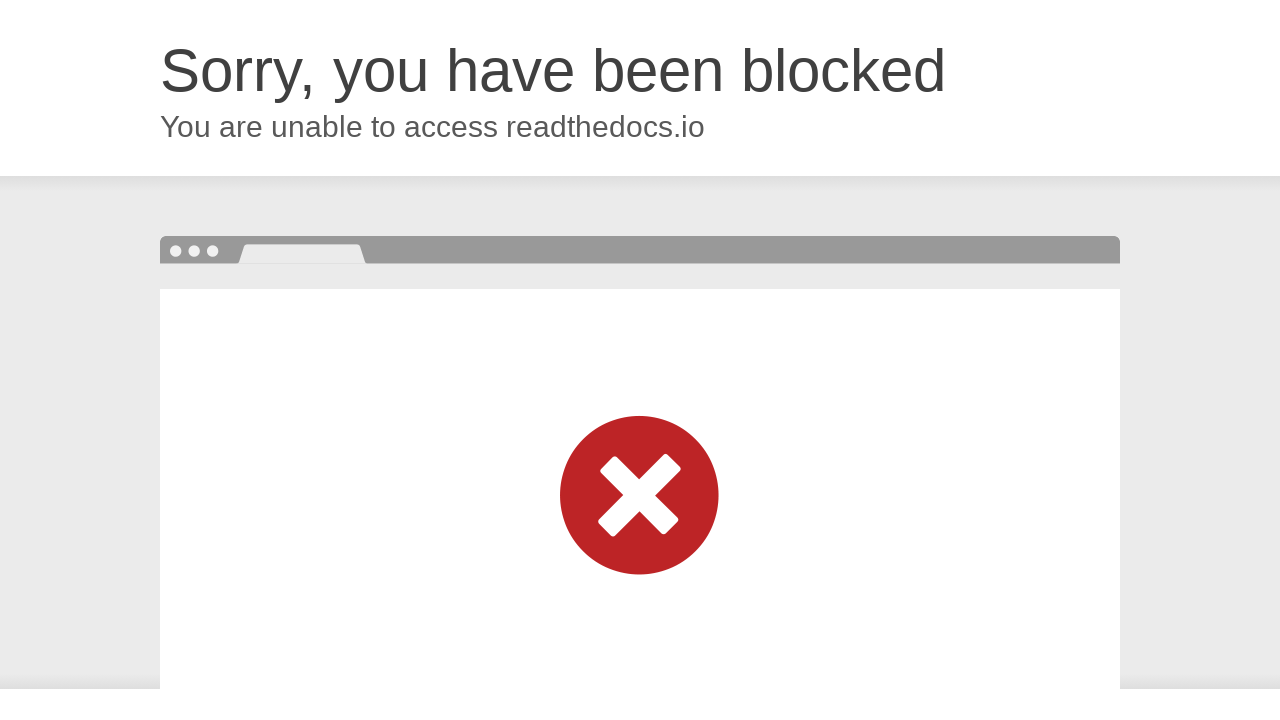

Retrieved total page height
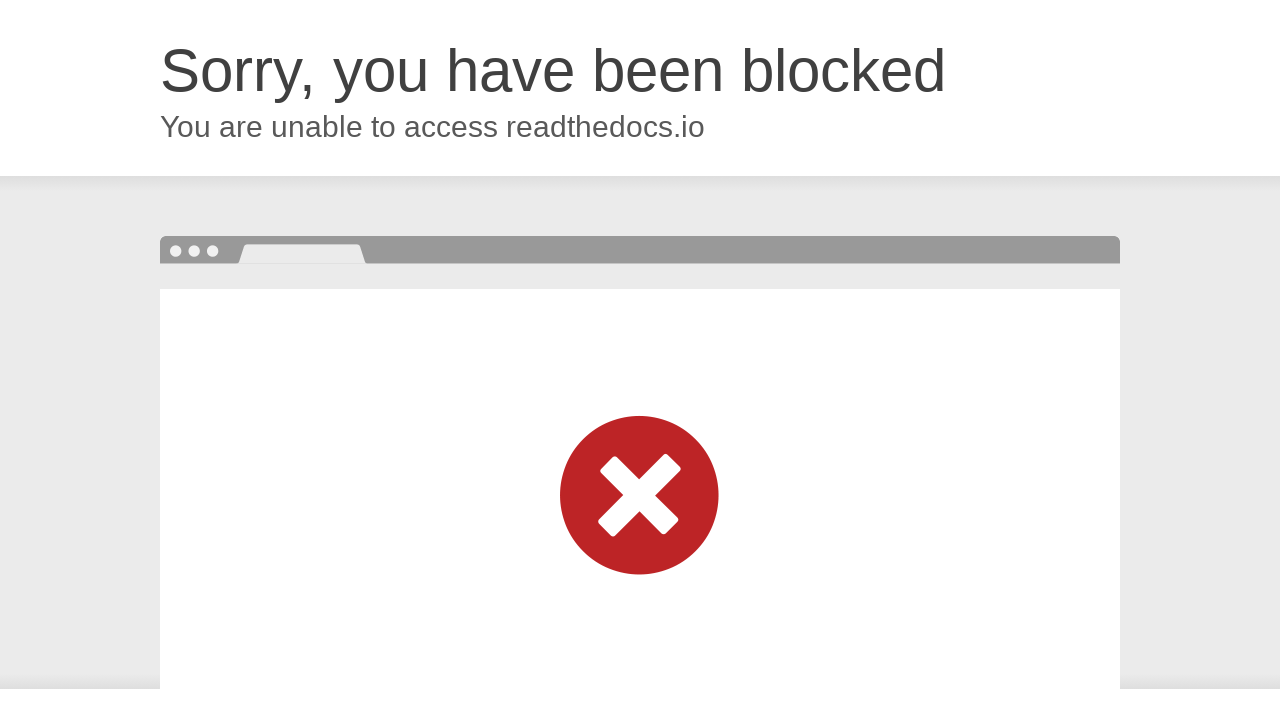

Scrolled page to position 300 pixels
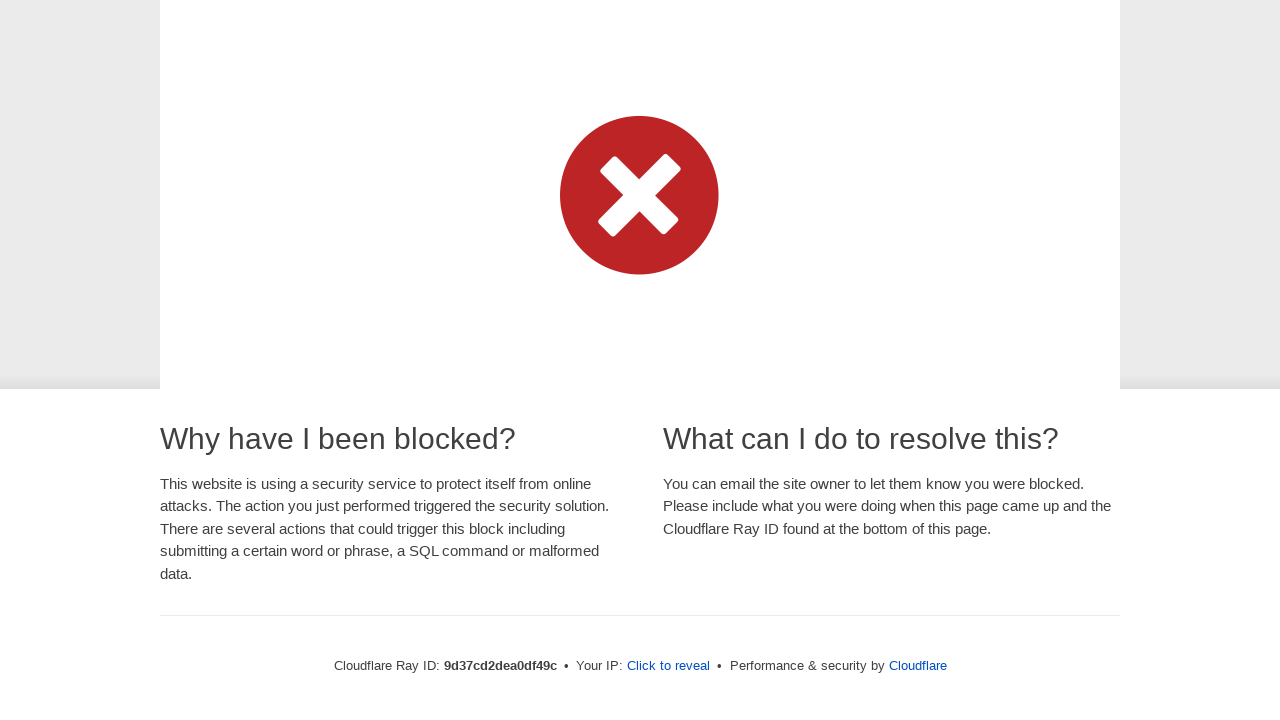

Waited 1 second after scroll
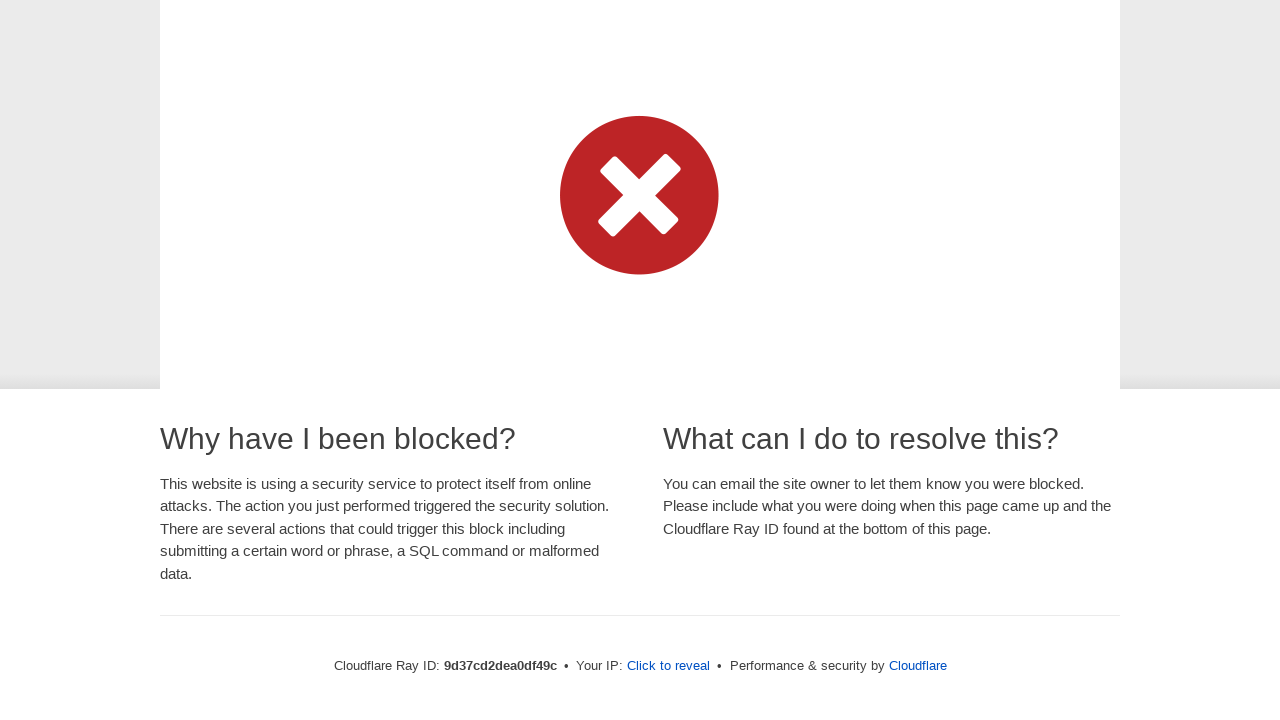

Scrolled page to position 600 pixels
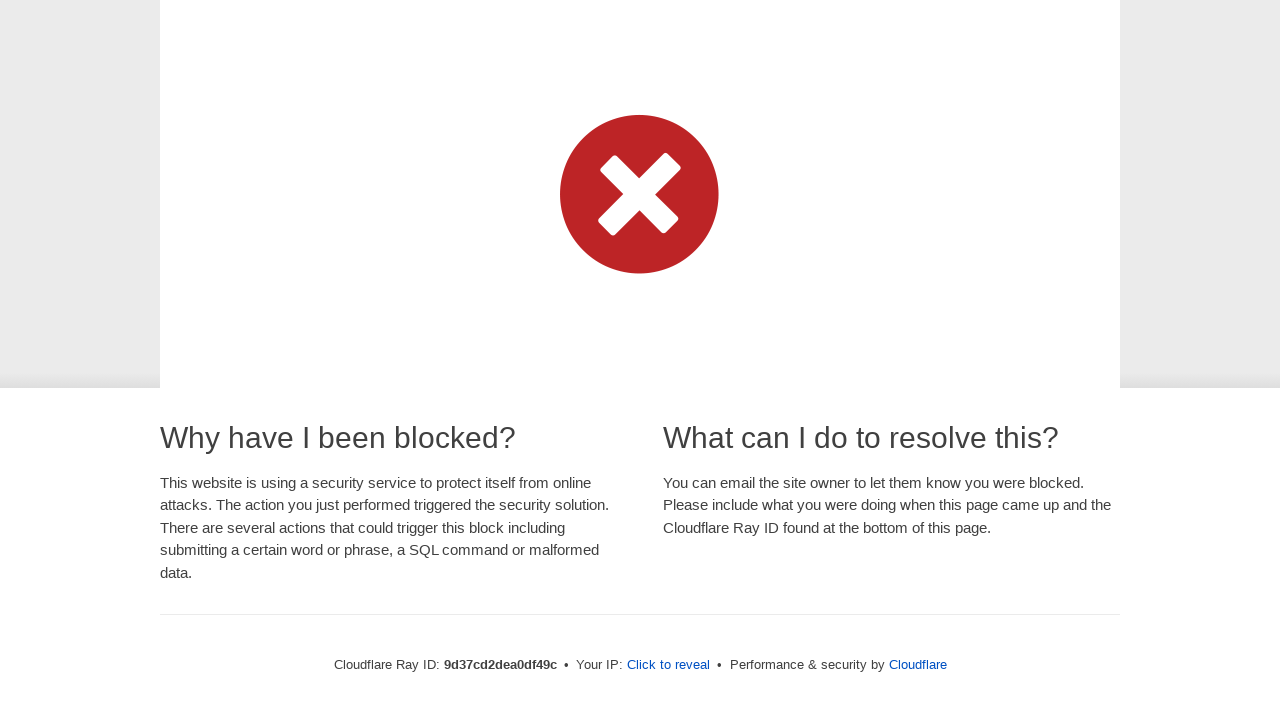

Waited 1 second after scroll
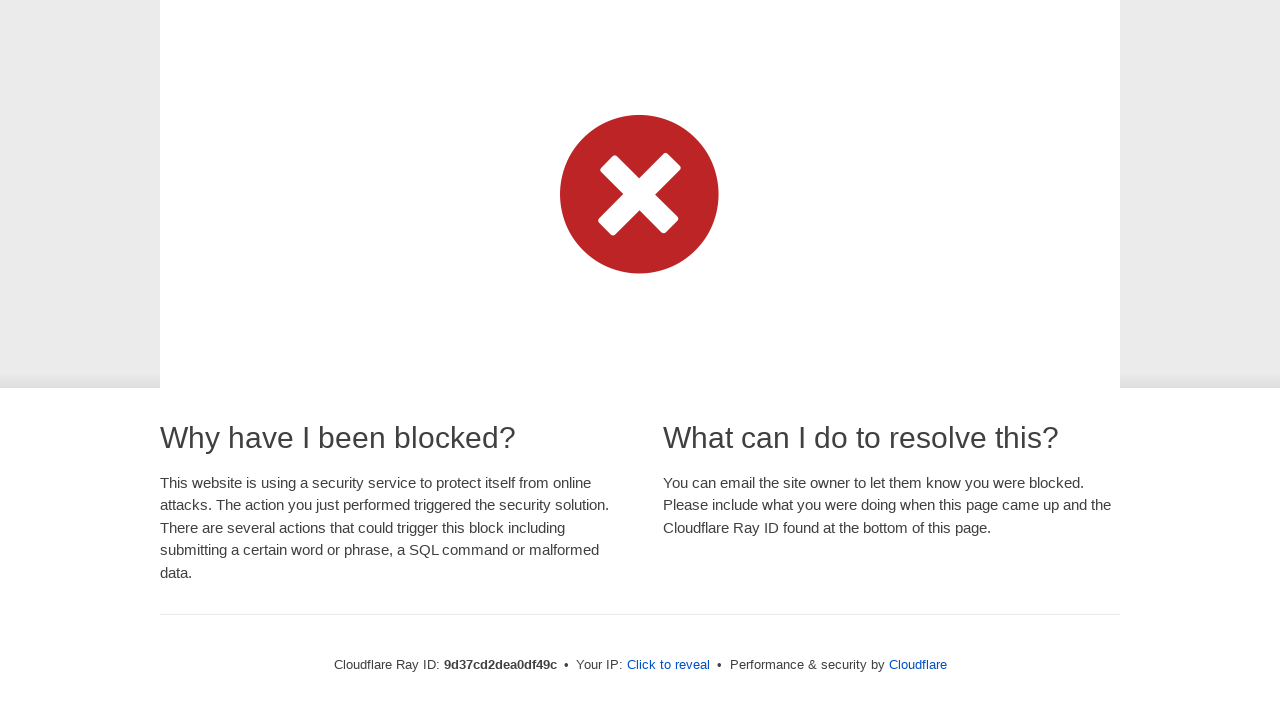

Scrolled page to position 900 pixels
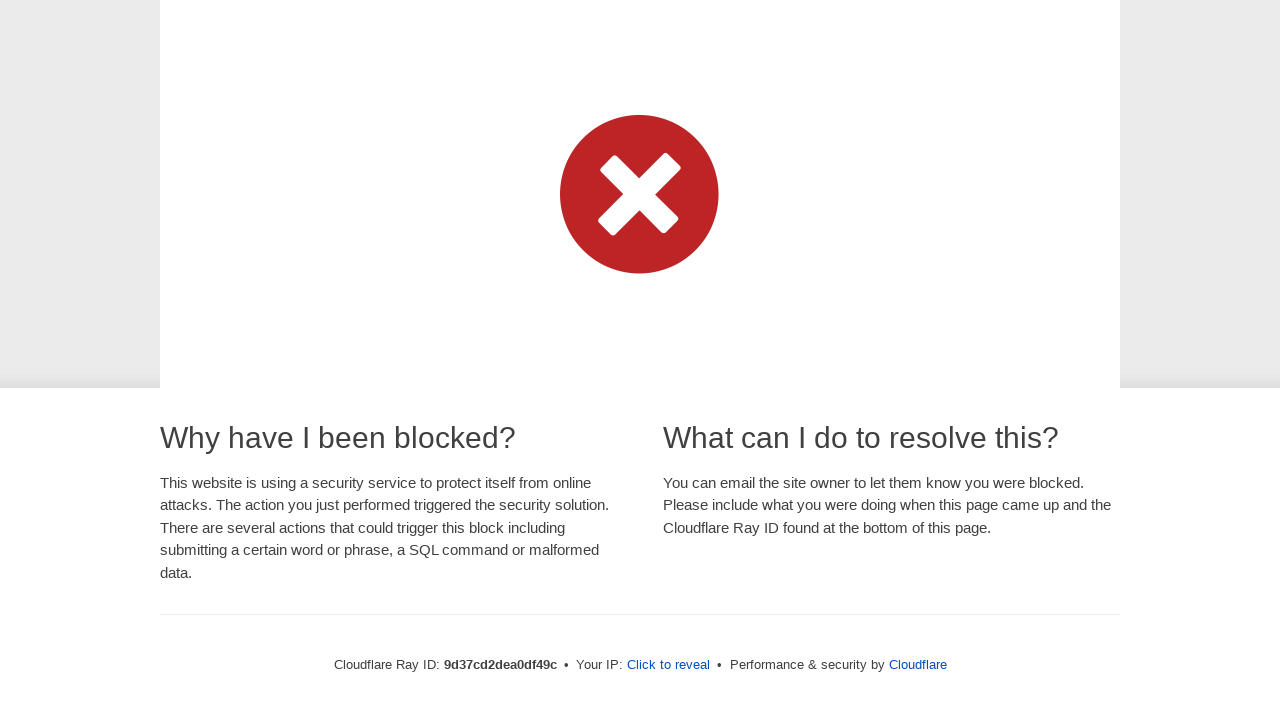

Waited 1 second after scroll
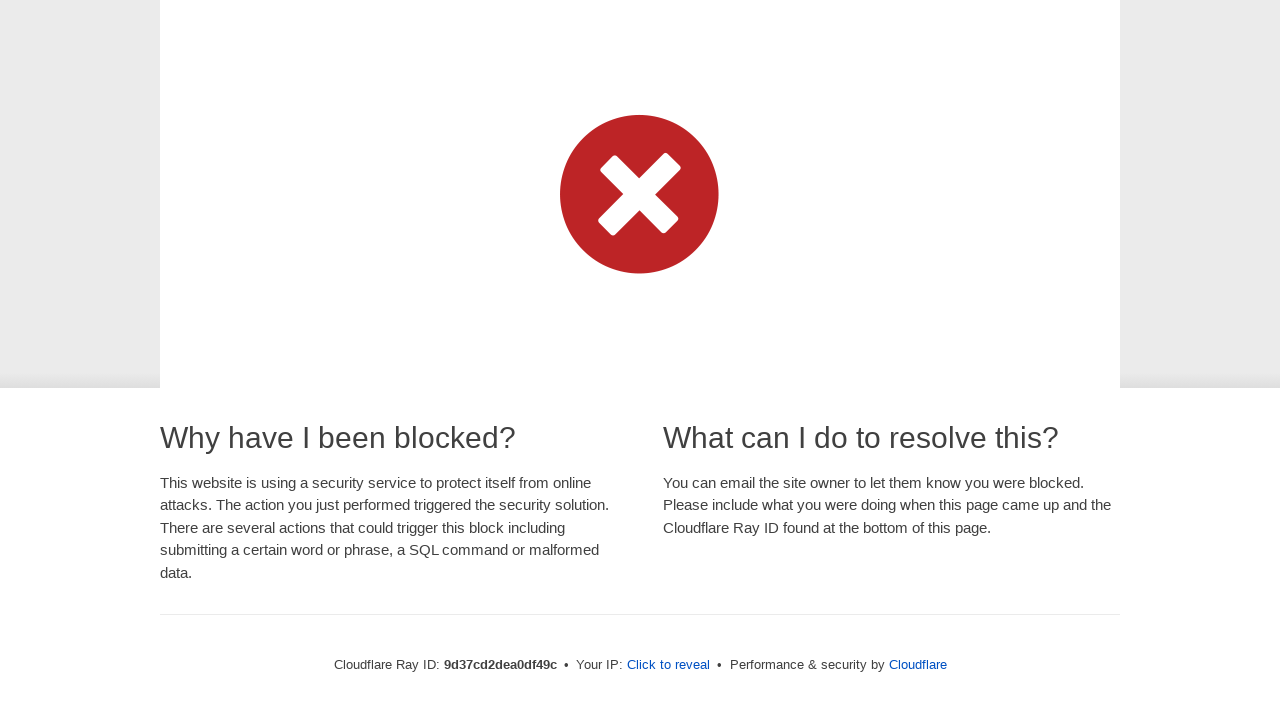

Scrolled to bottom of page
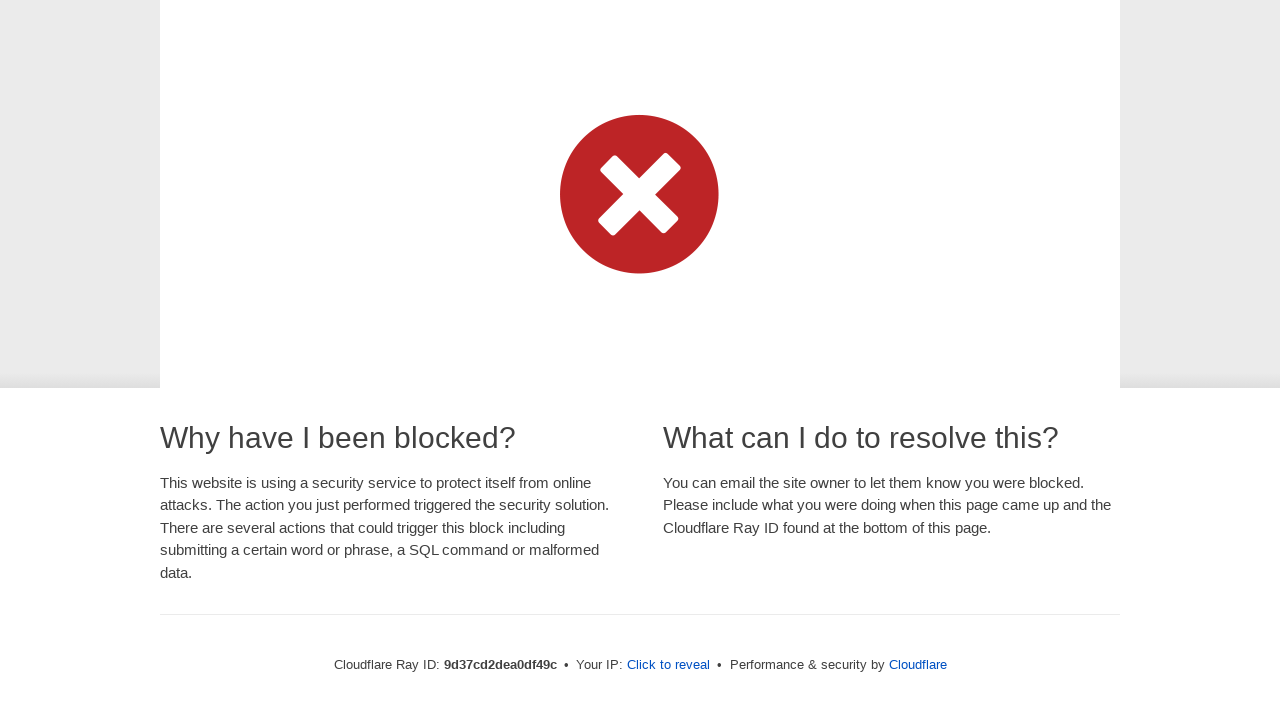

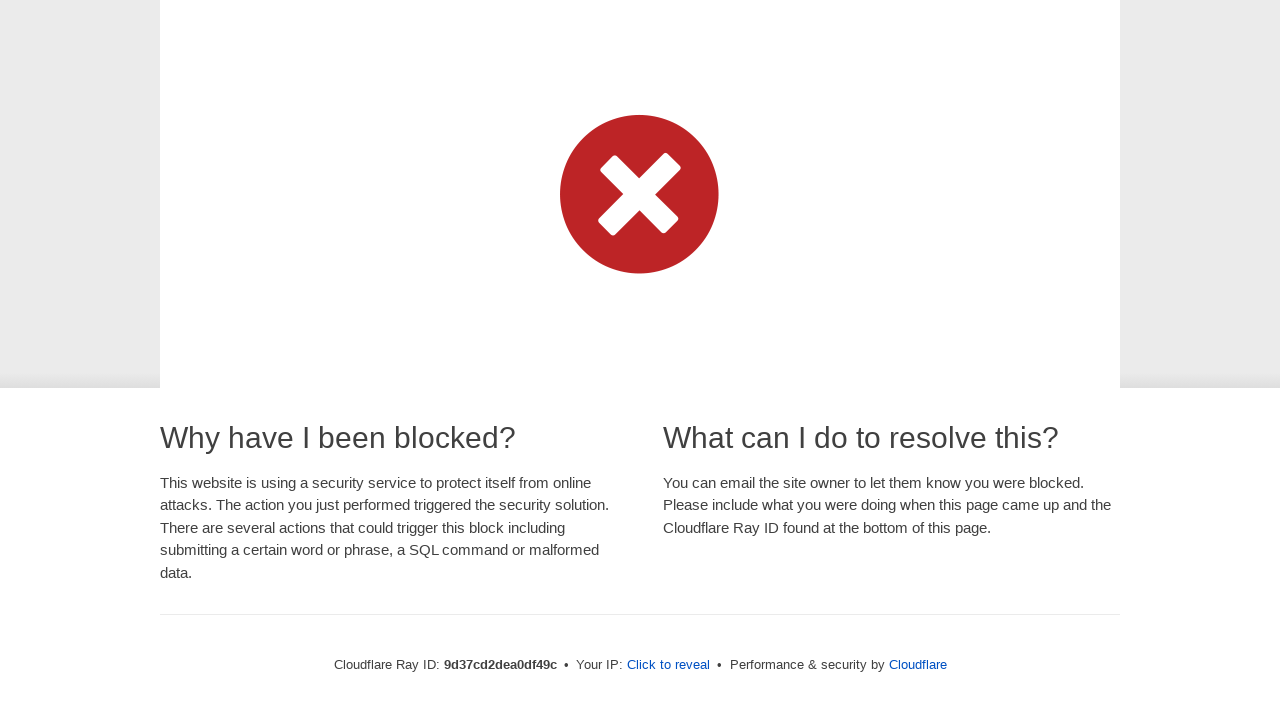